Tests search filtering functionality by searching for 'bro' and verifying only 1 product is displayed.

Starting URL: https://rahulshettyacademy.com/seleniumPractise/#/

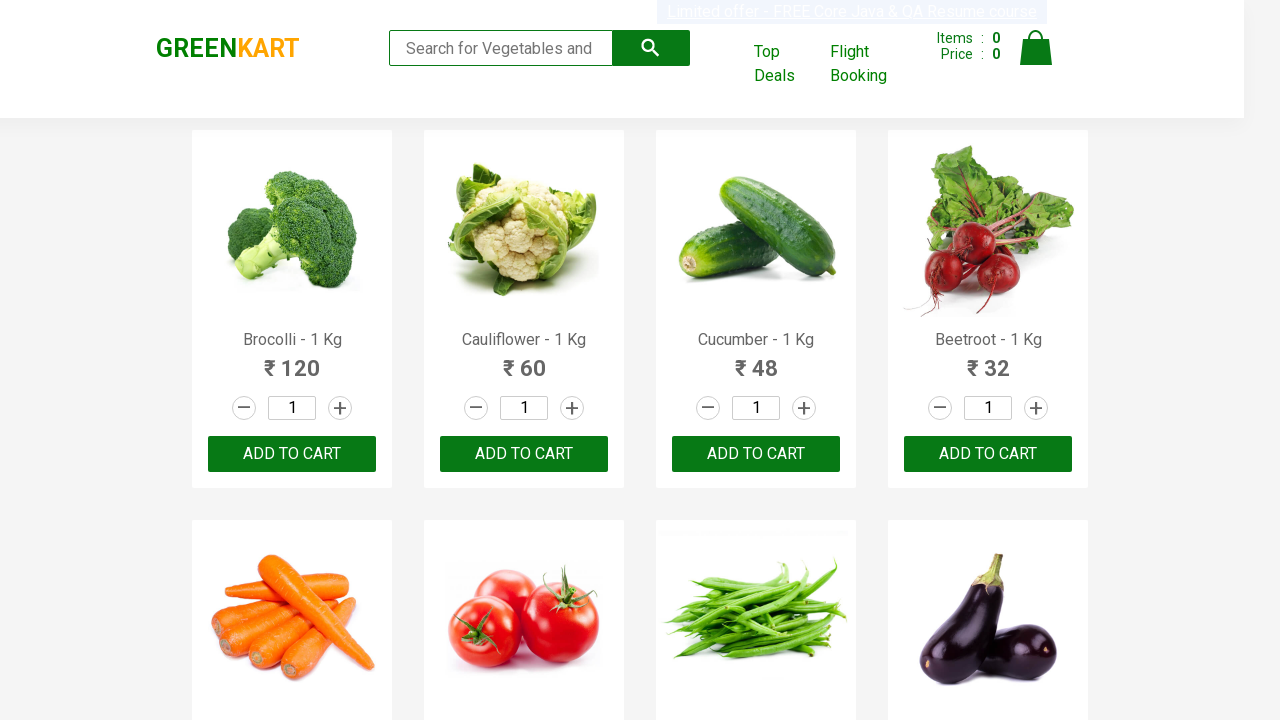

Entered 'bro' in search box to filter products on input.search-keyword
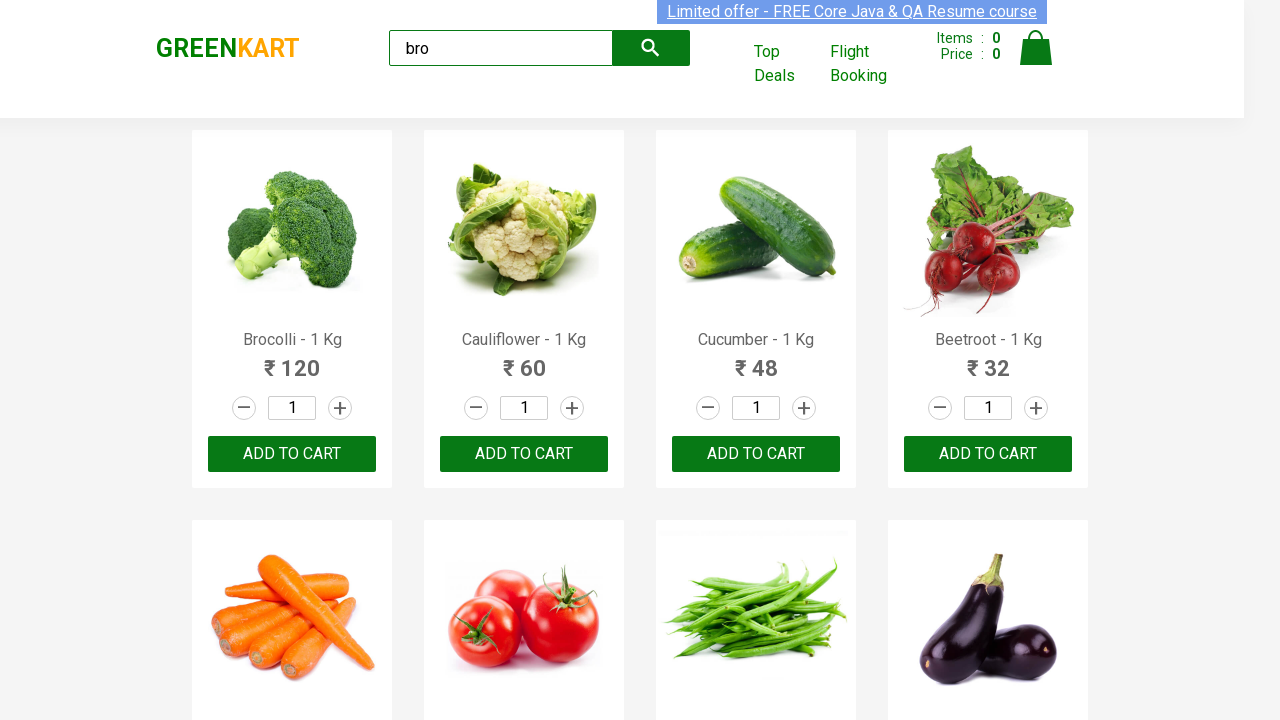

Waited for filtered products to load
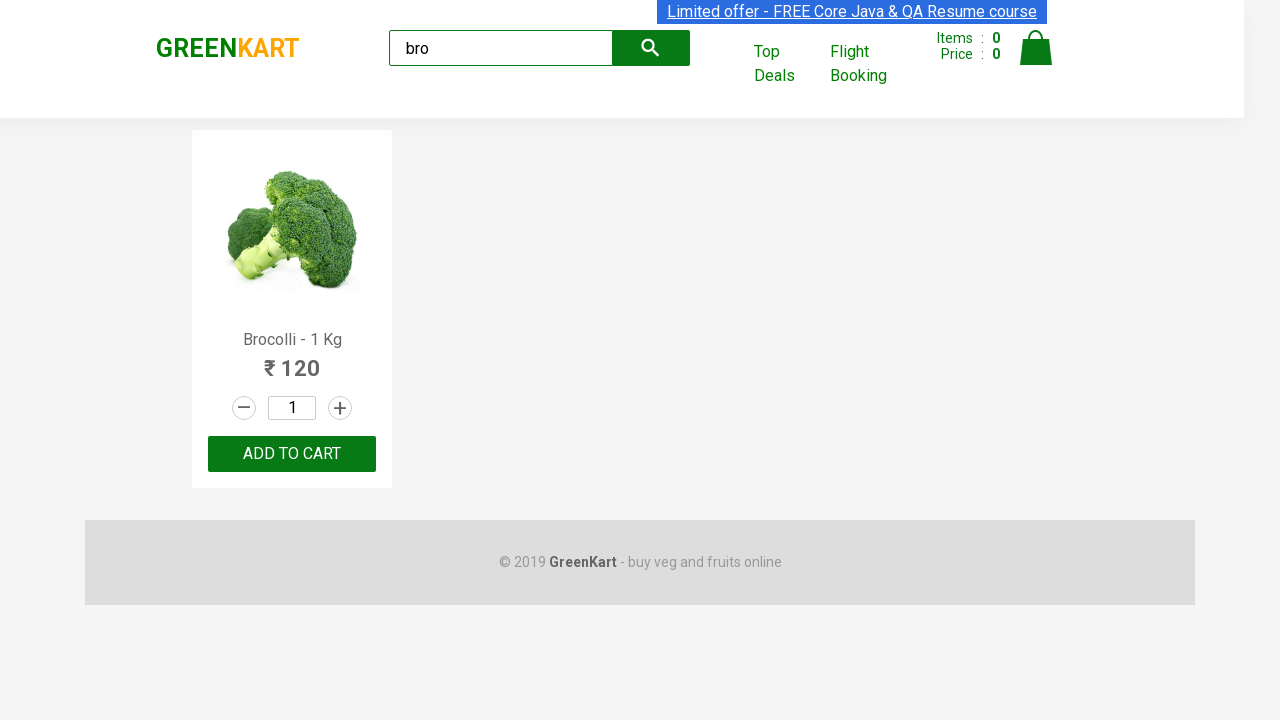

Located all product elements on the page
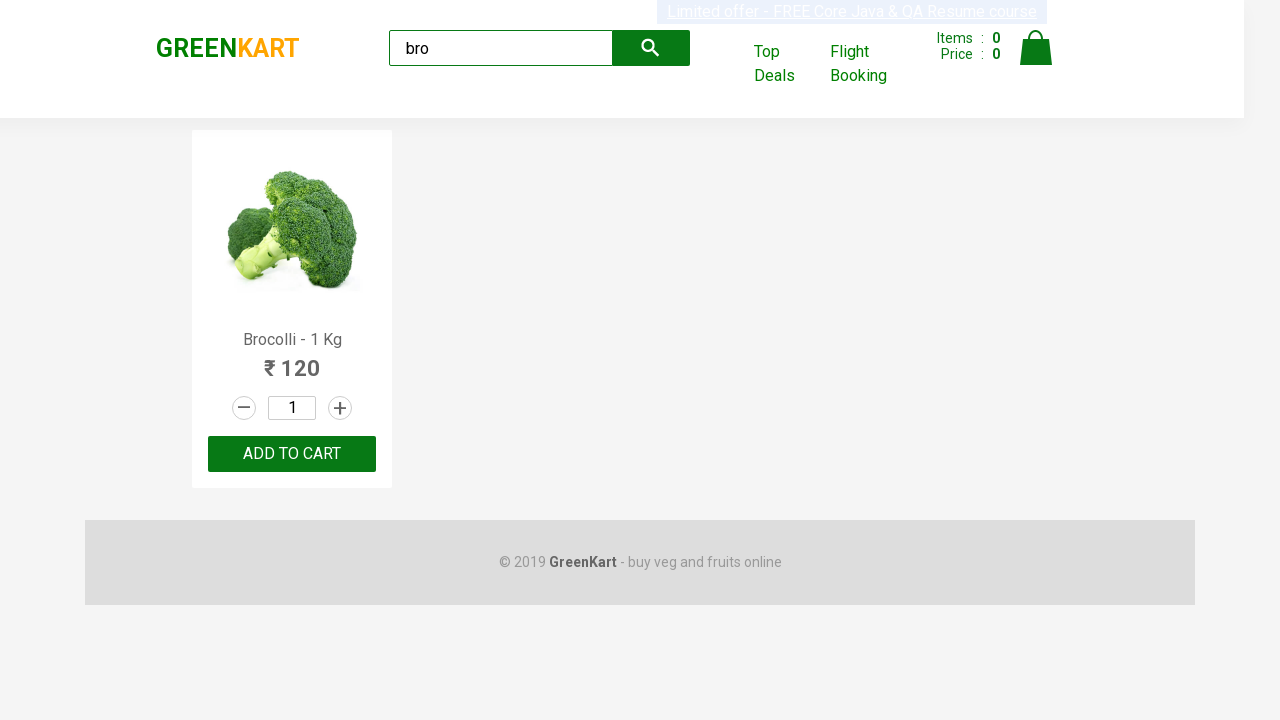

Verified that exactly 1 product is displayed after searching for 'bro'
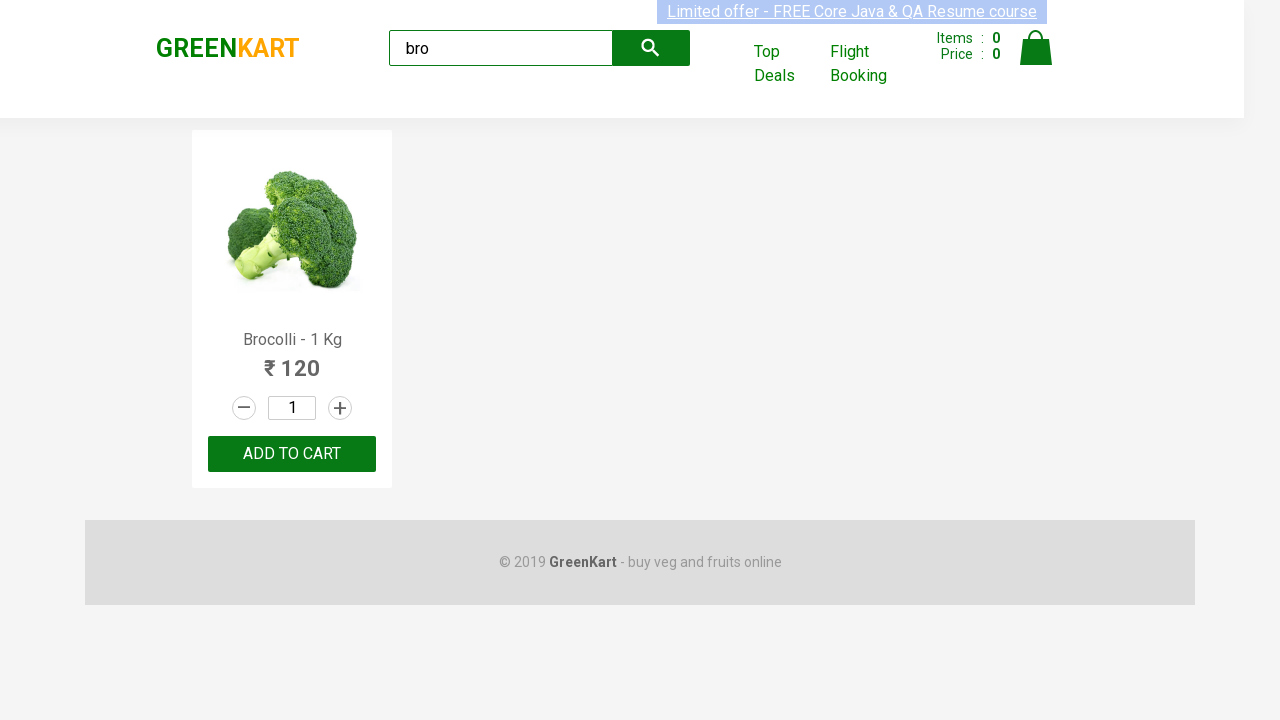

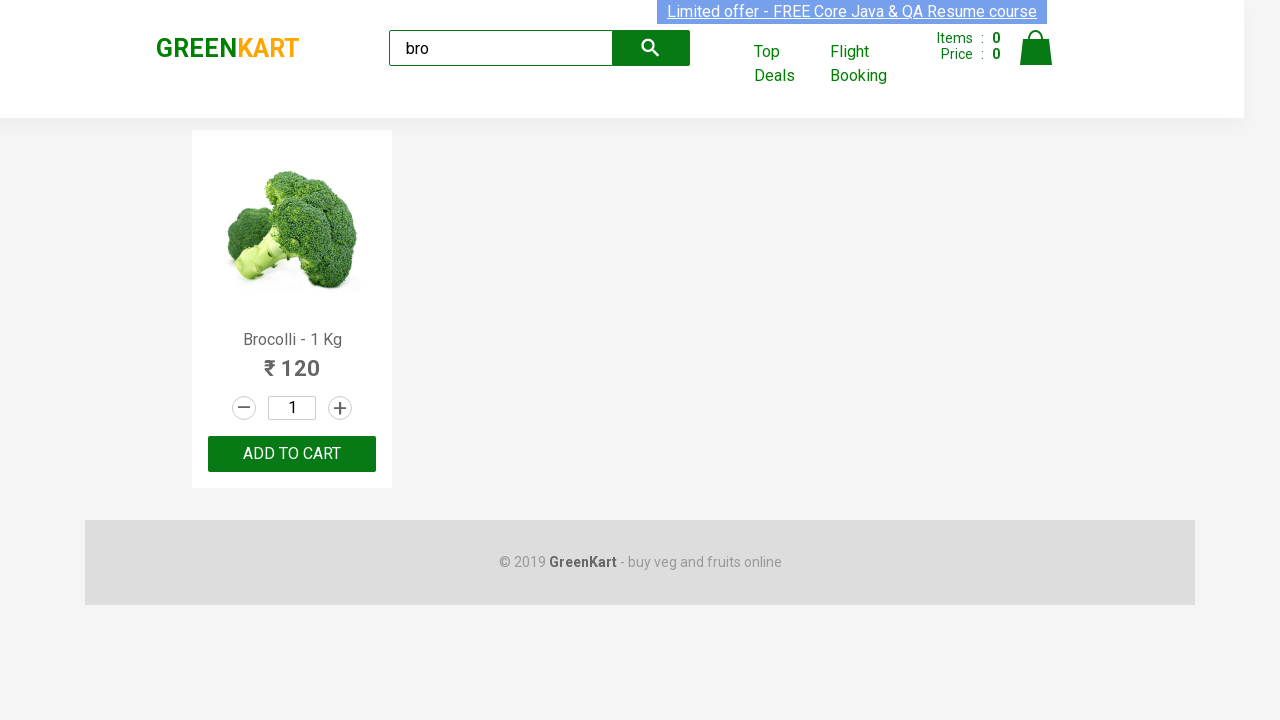